Tests opening a new browser tab by navigating to a page, opening a new tab, navigating to another page in that tab, and verifying two pages exist.

Starting URL: https://the-internet.herokuapp.com/windows

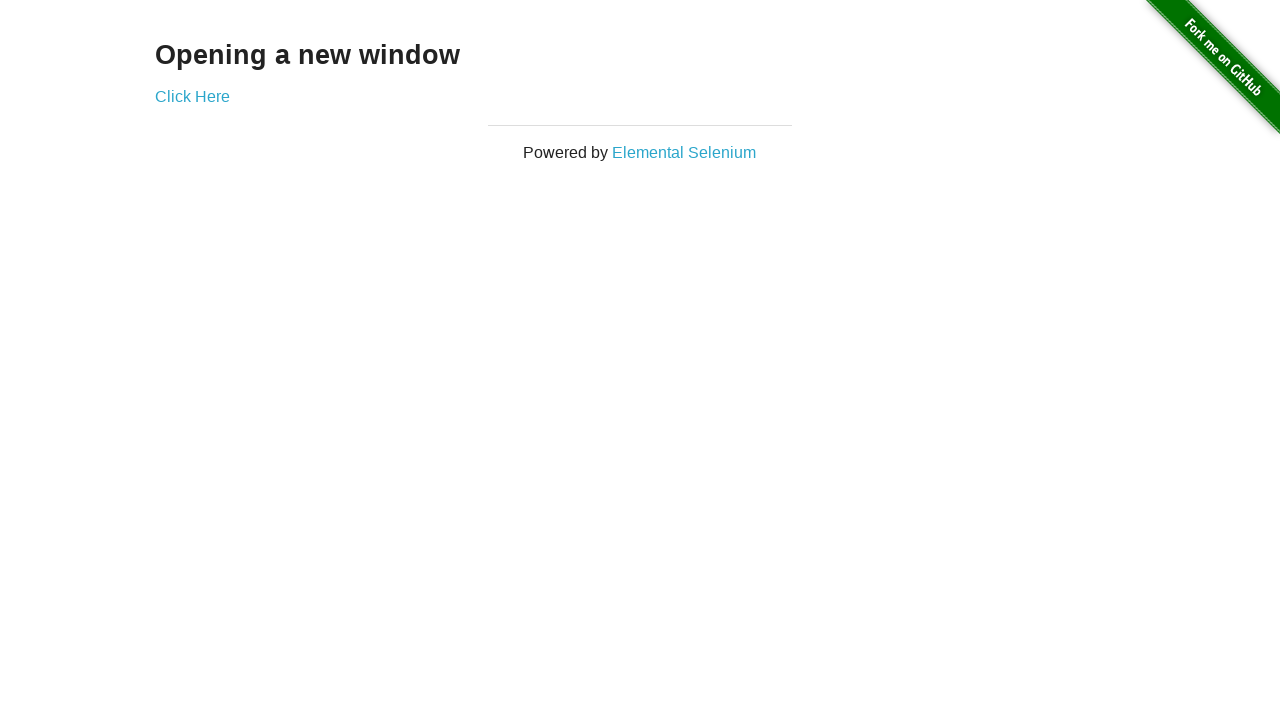

Opened a new tab in the same browser context
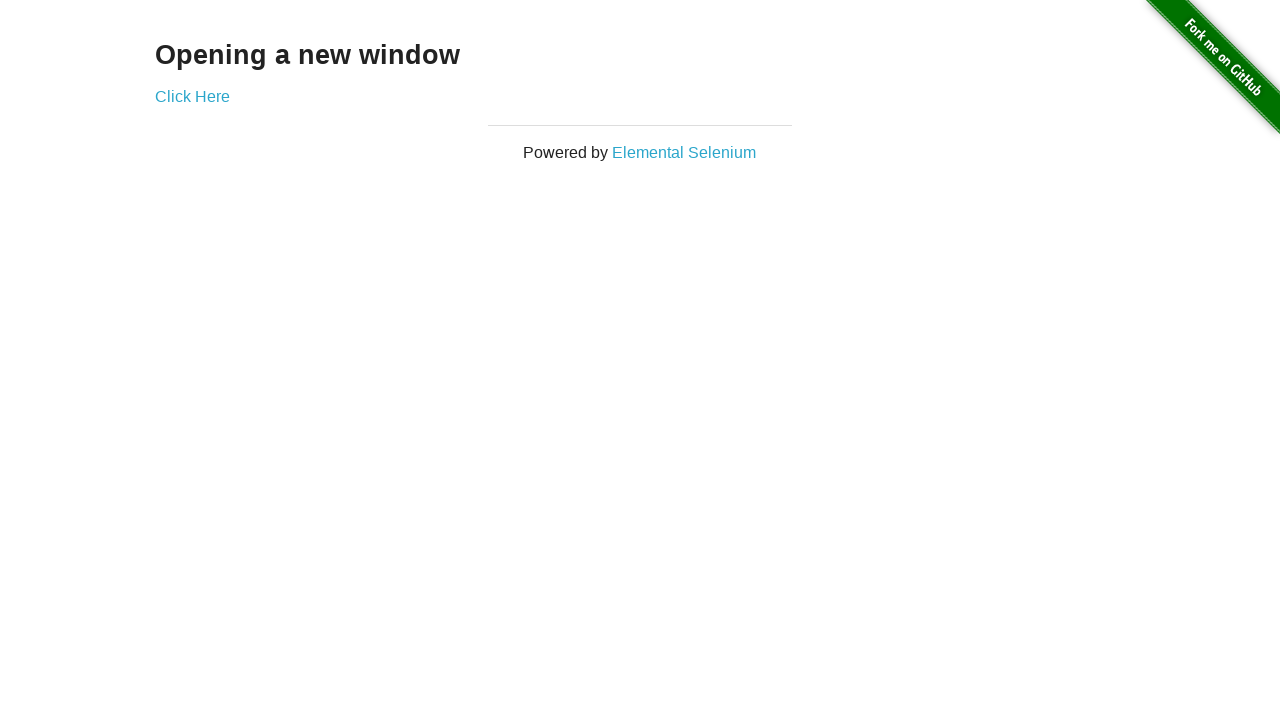

Navigated new tab to https://the-internet.herokuapp.com/typos
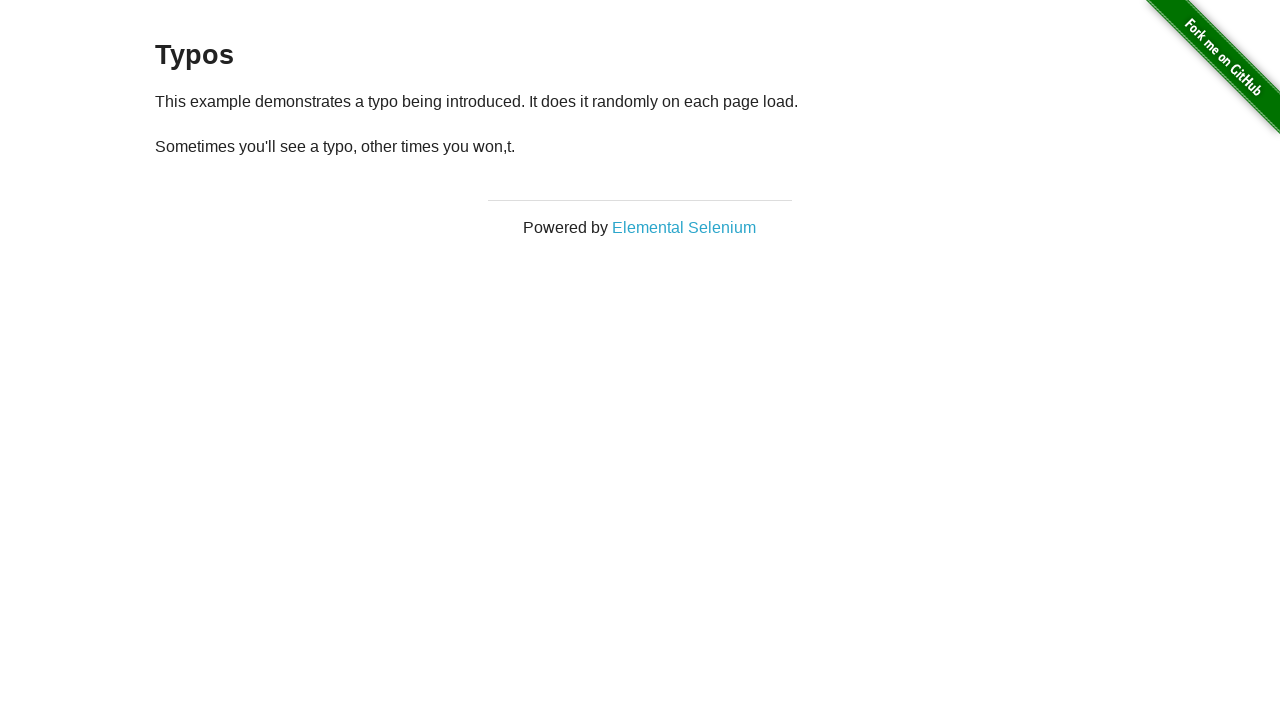

Verified that two pages are open in the context
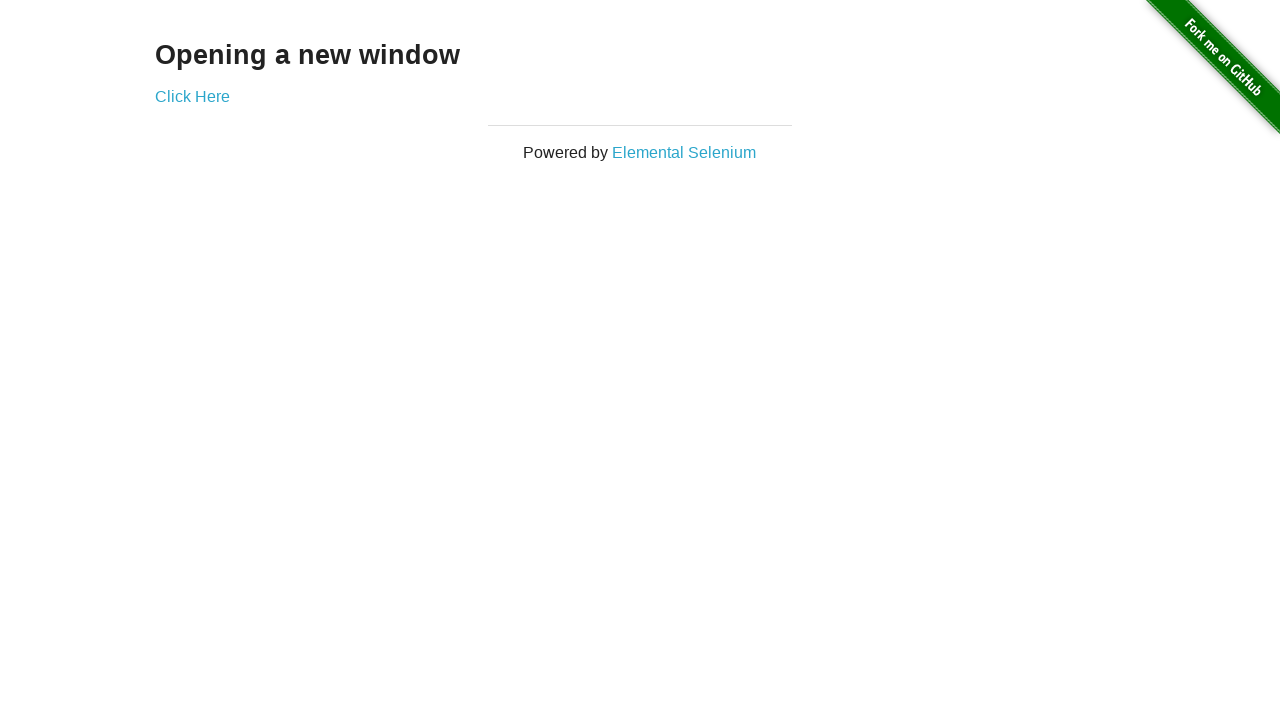

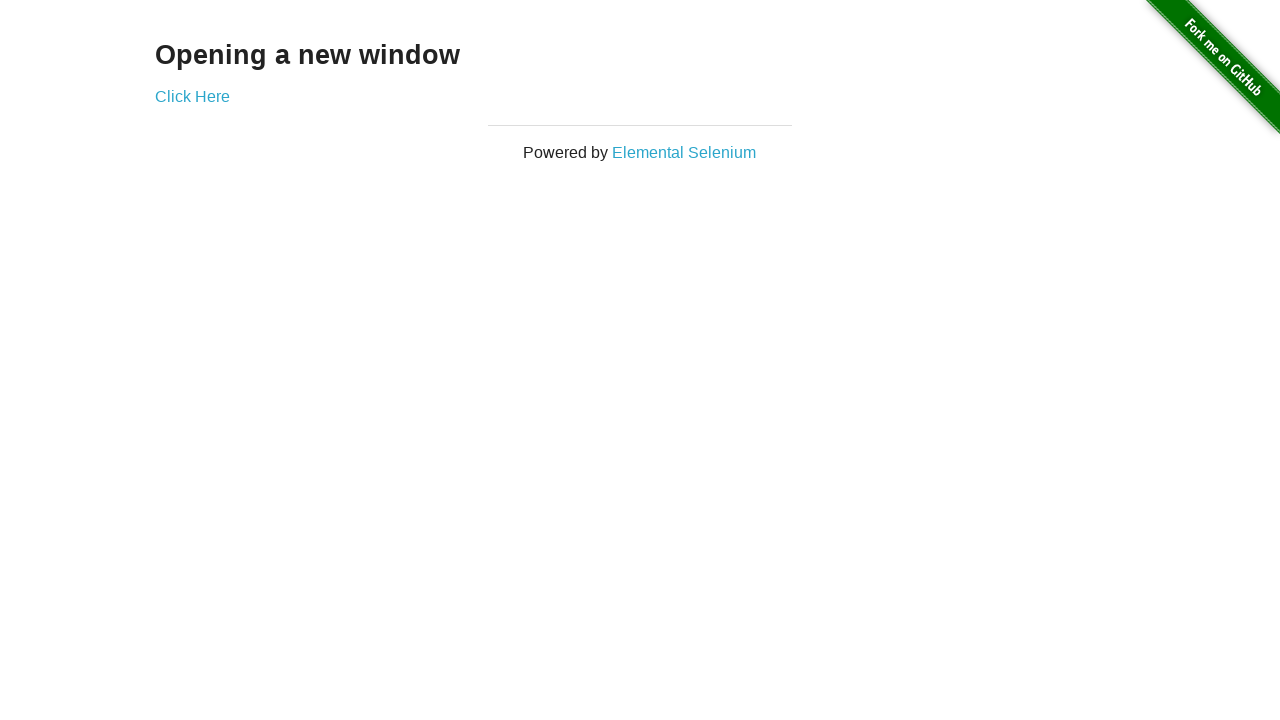